Tests that clicking the Due column header sorts the table in ascending order by verifying the values are properly sorted

Starting URL: http://the-internet.herokuapp.com/tables

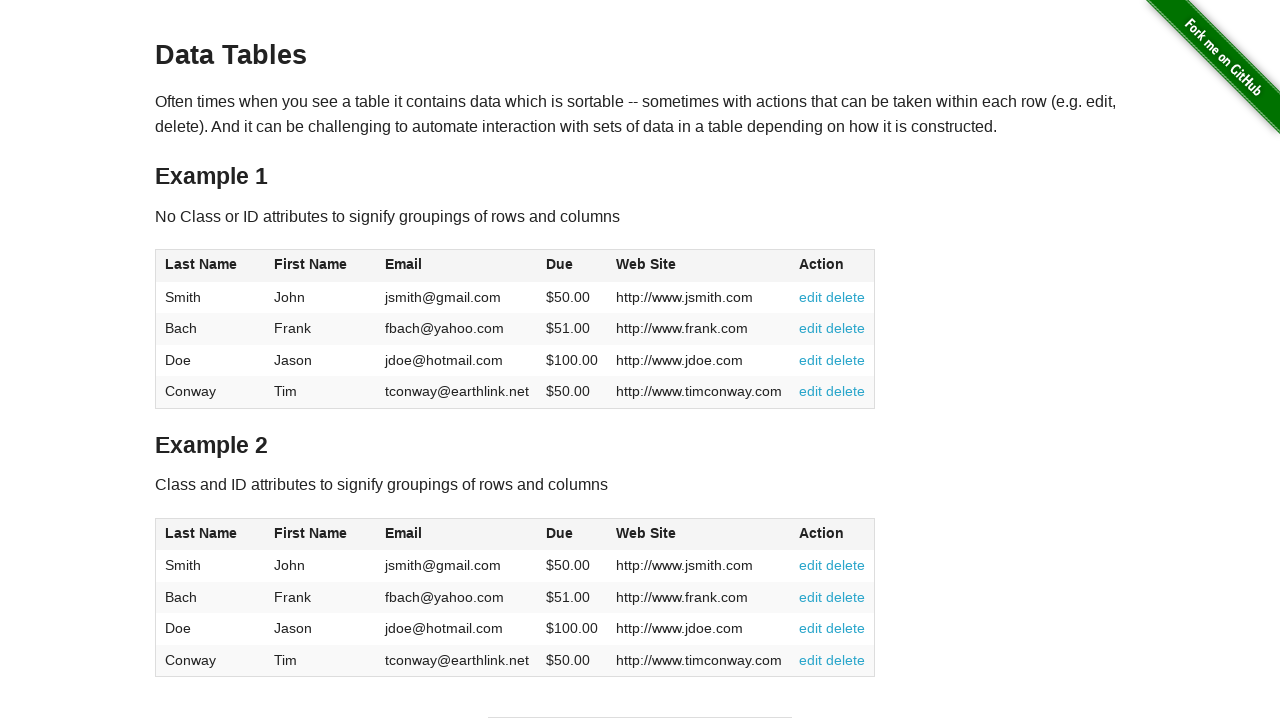

Clicked the Due column header to sort table in ascending order at (572, 266) on #table1 thead tr th:nth-of-type(4)
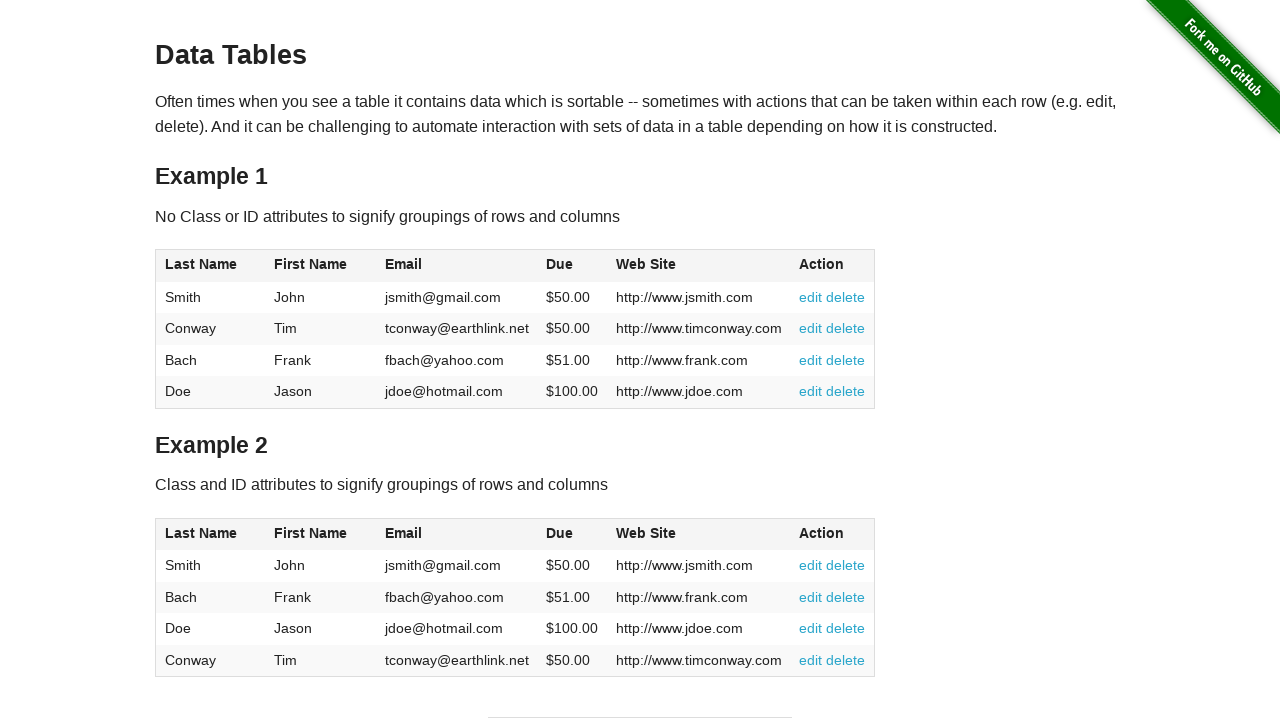

Verified Due column is visible in the sorted table
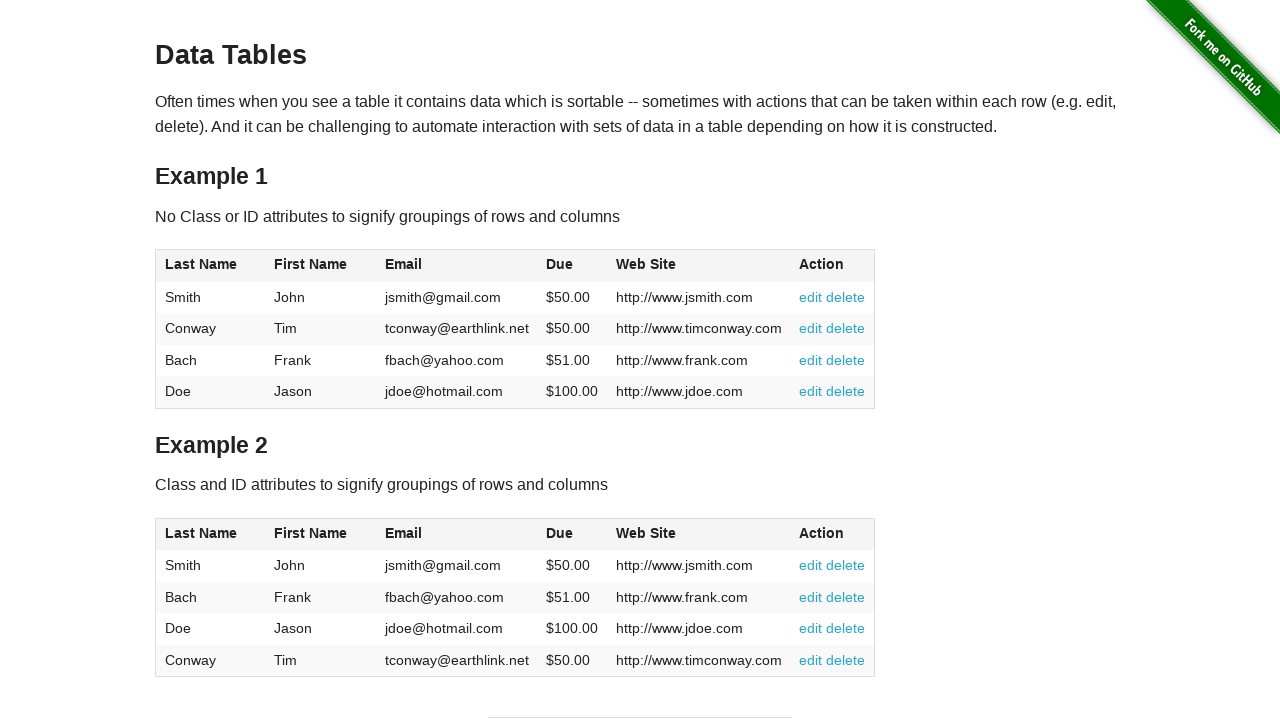

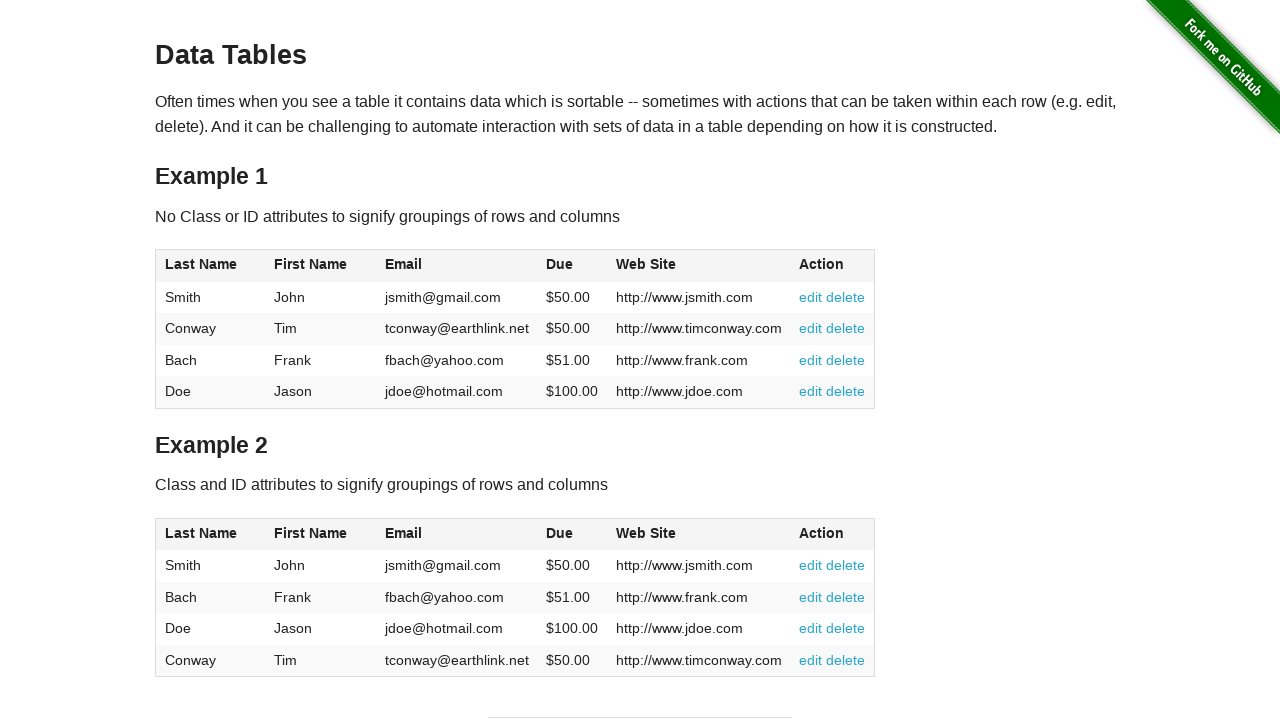